Navigates to Browse Languages and then to languages starting with numbers (0-9), counting the number of language entries.

Starting URL: http://99-bottles-of-beer.net/lyrics.html

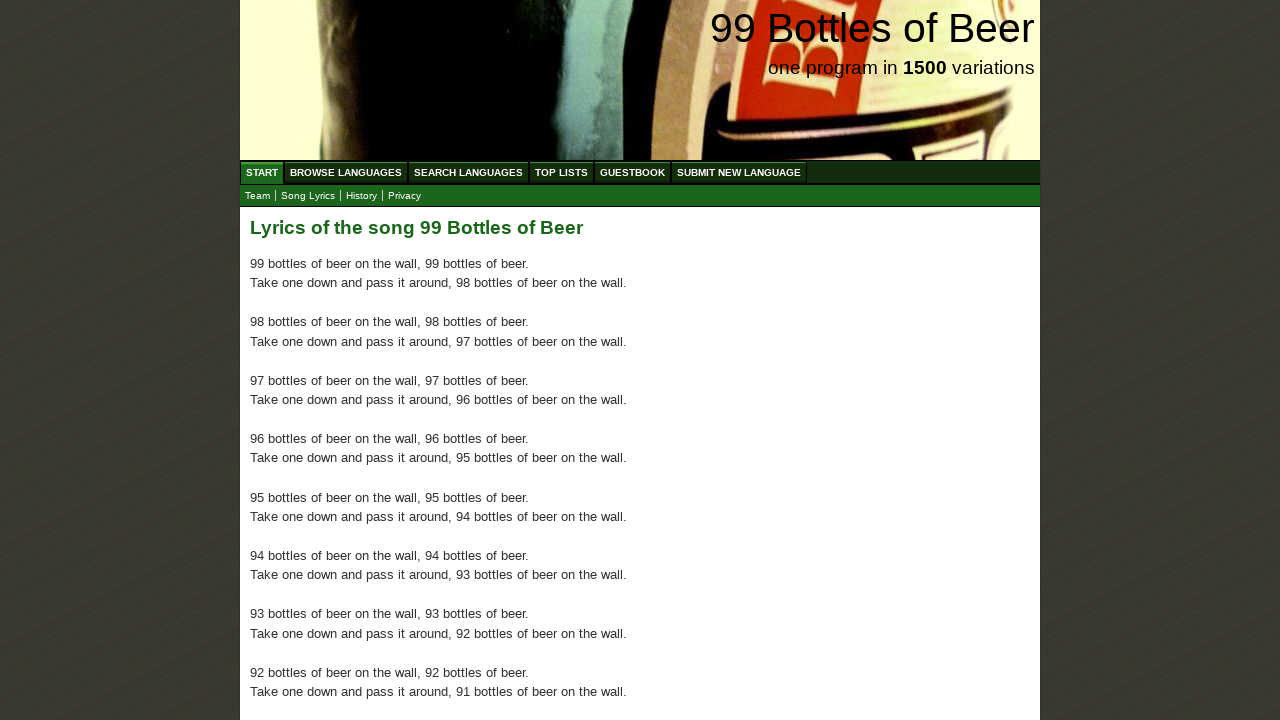

Clicked on Browse Languages menu at (346, 172) on xpath=//ul[@id='menu']/li/a[@href='/abc.html']
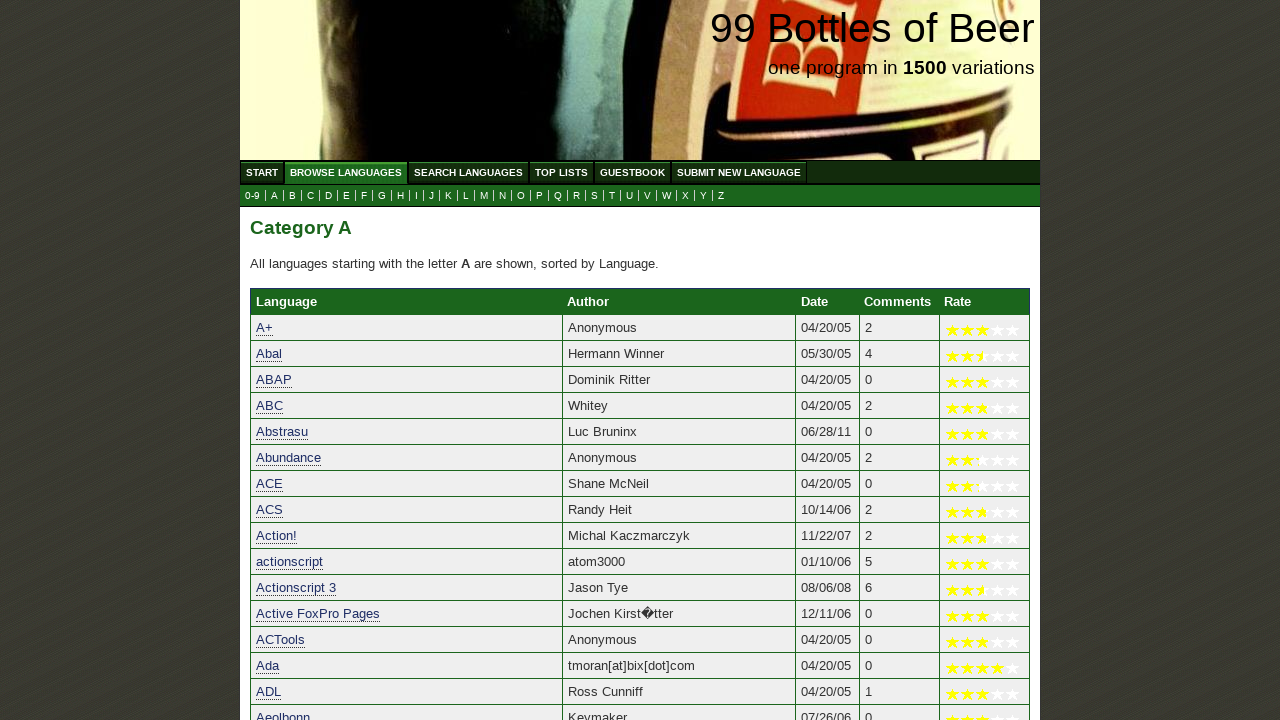

Clicked on 0-9 link to view languages starting with numbers at (252, 196) on xpath=//a[@href='0.html']
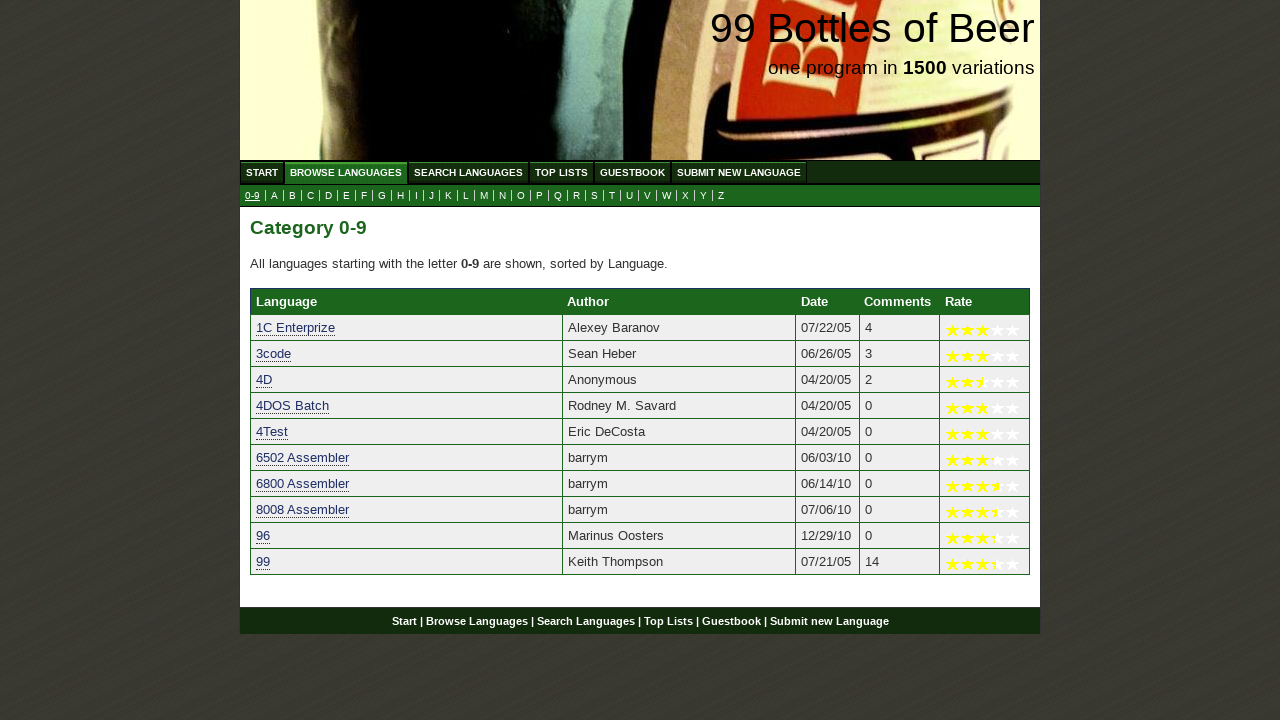

Language entries table loaded
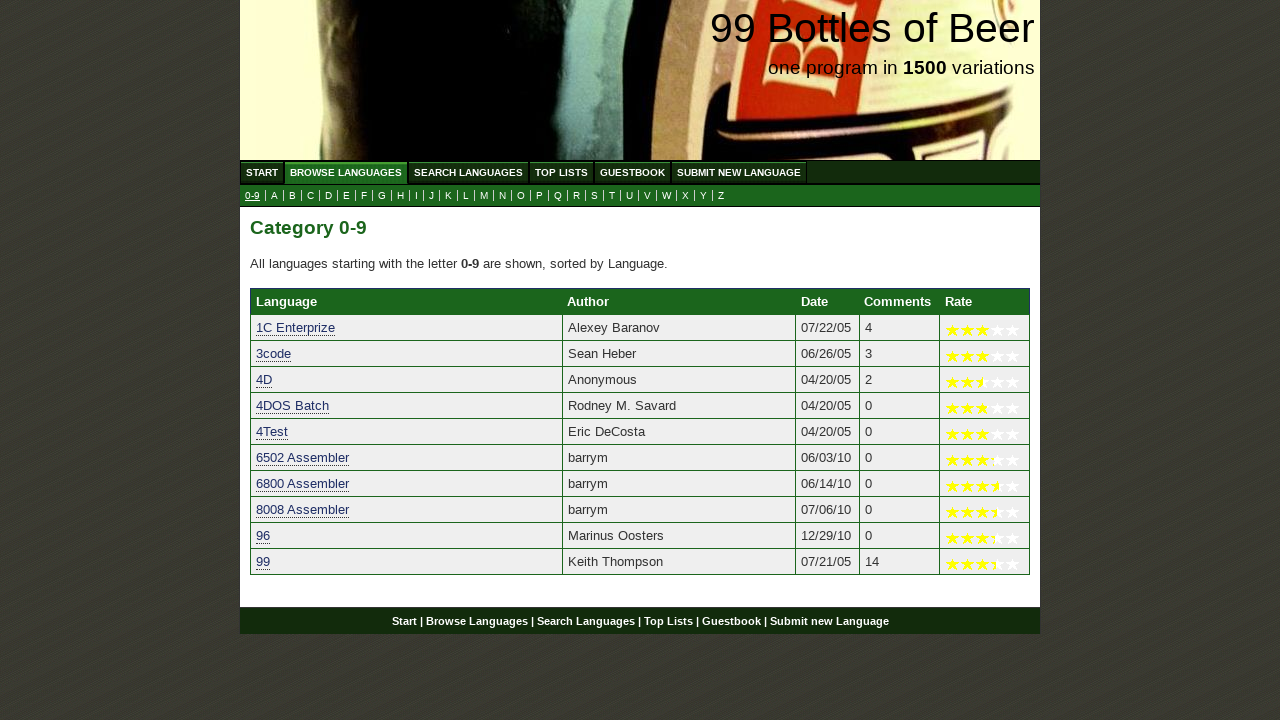

Counted 10 language entries starting with numbers
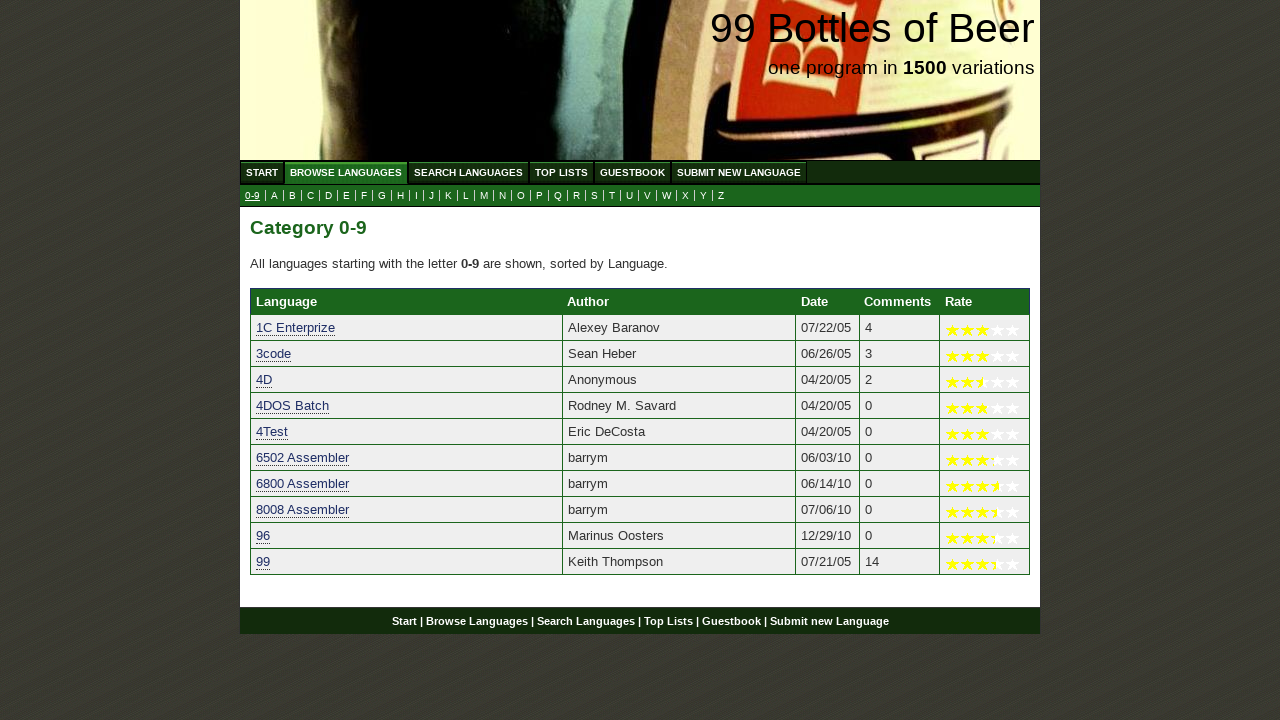

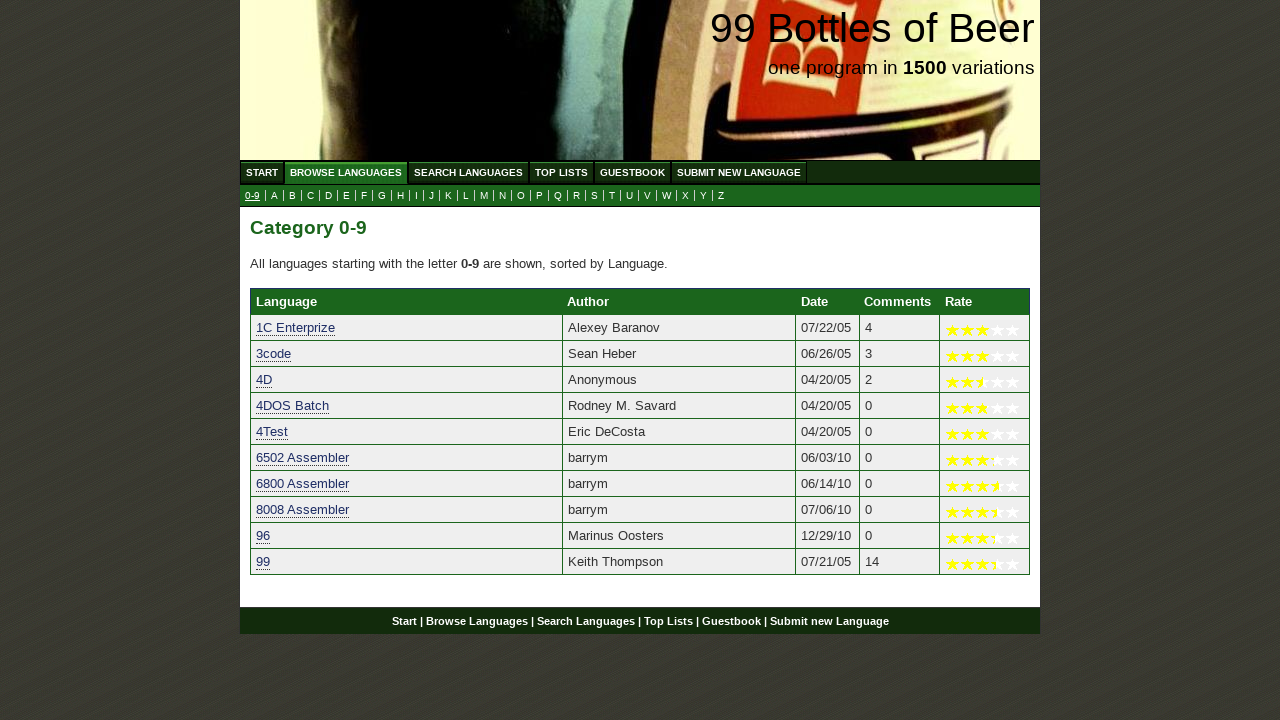